Navigates to ZeroBank login page and verifies that the page header "Log in to ZeroBank" is displayed correctly.

Starting URL: http://zero.webappsecurity.com/login.html

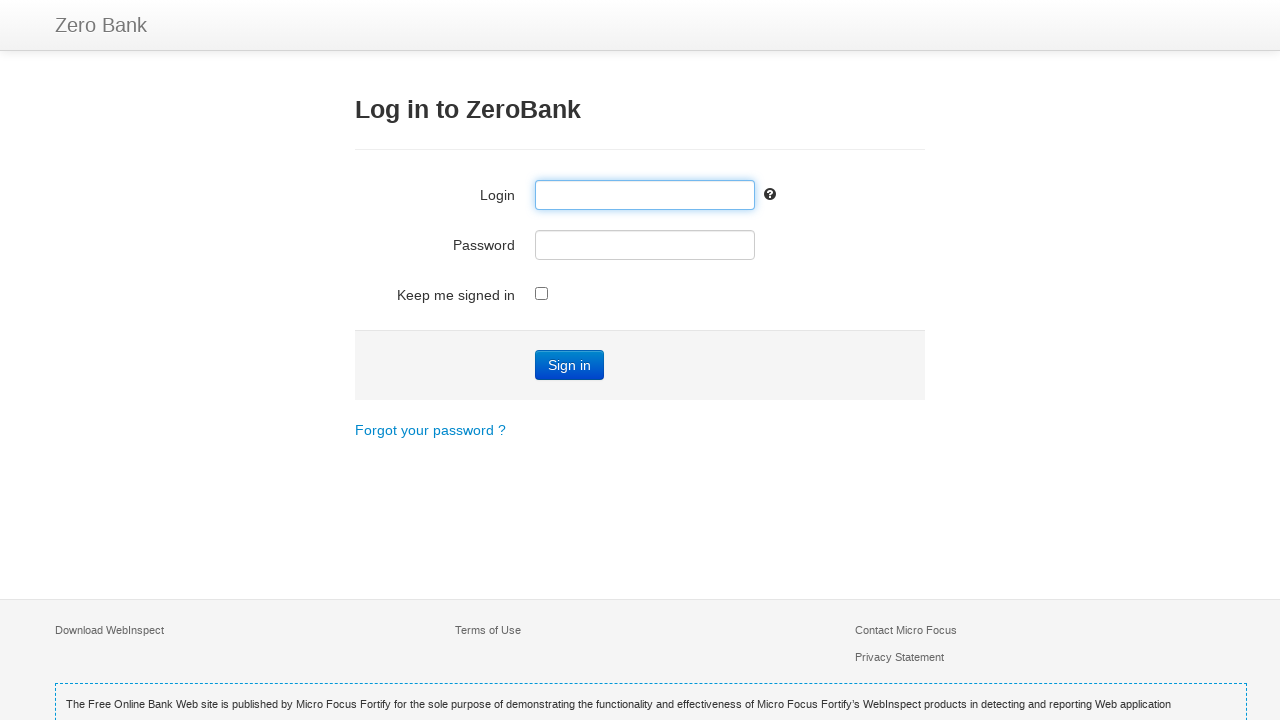

Navigated to ZeroBank login page
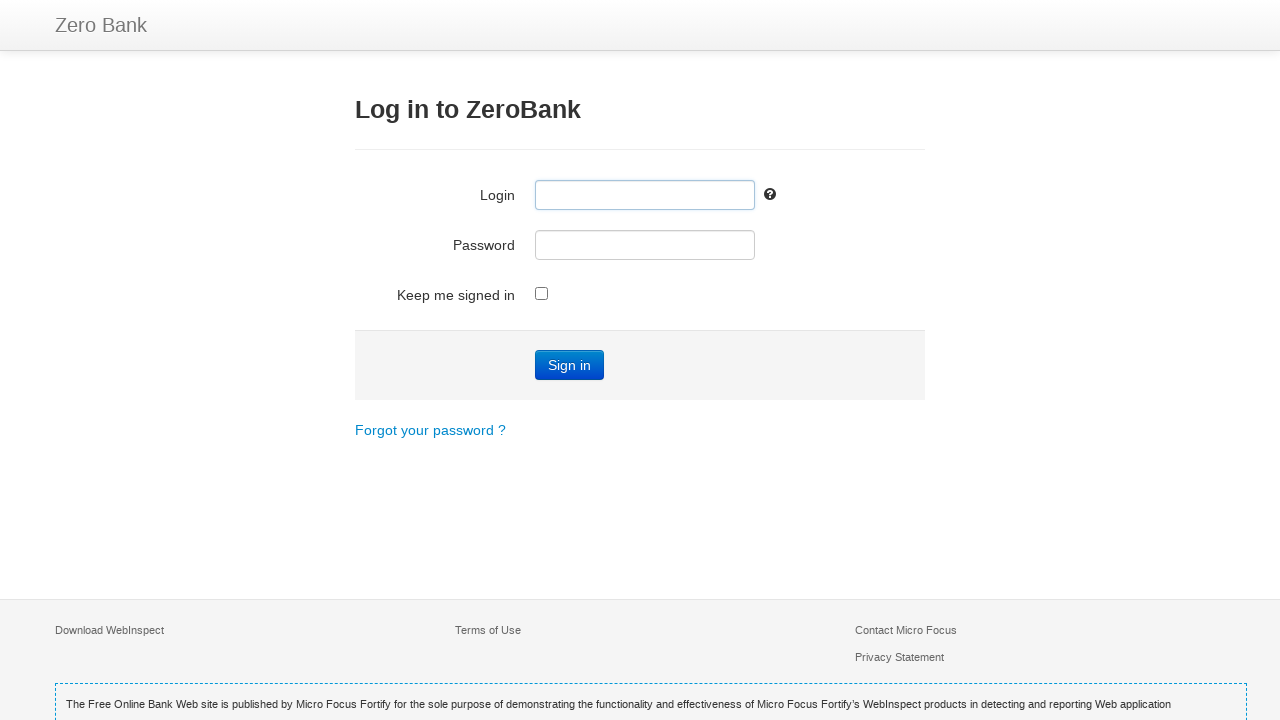

Page header element loaded
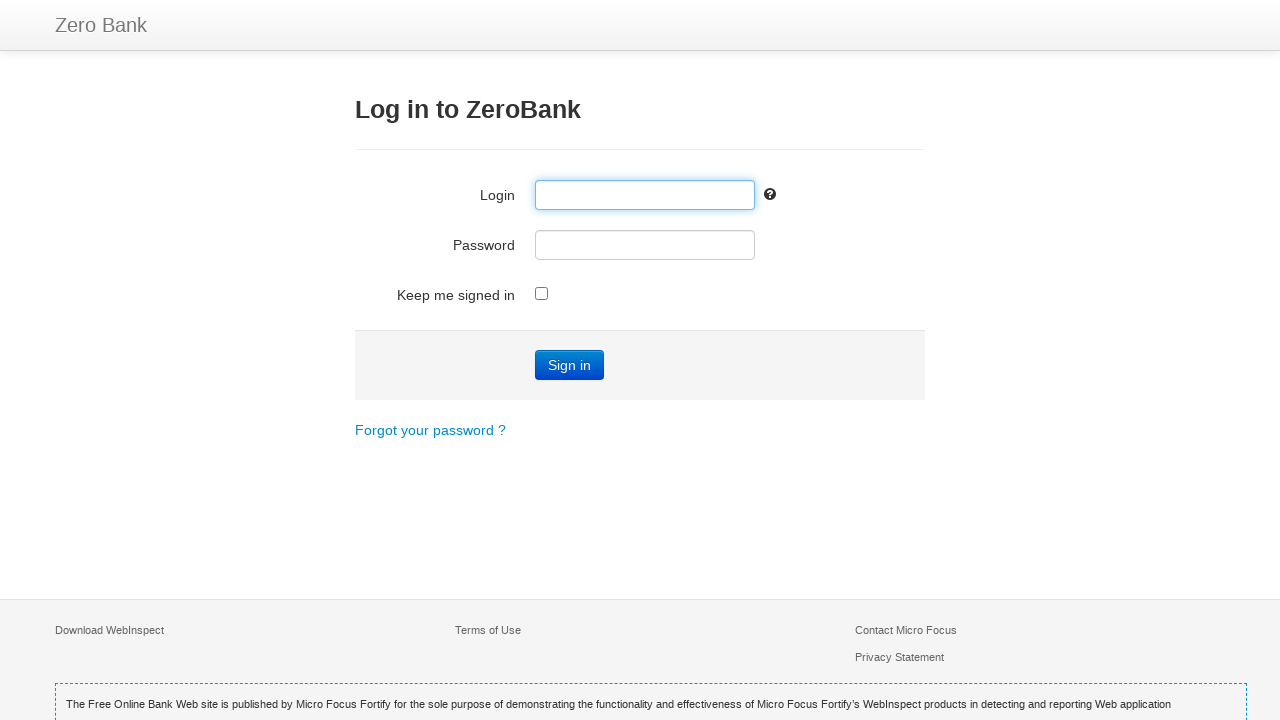

Verified page header text: '
                Log in to ZeroBank
        '
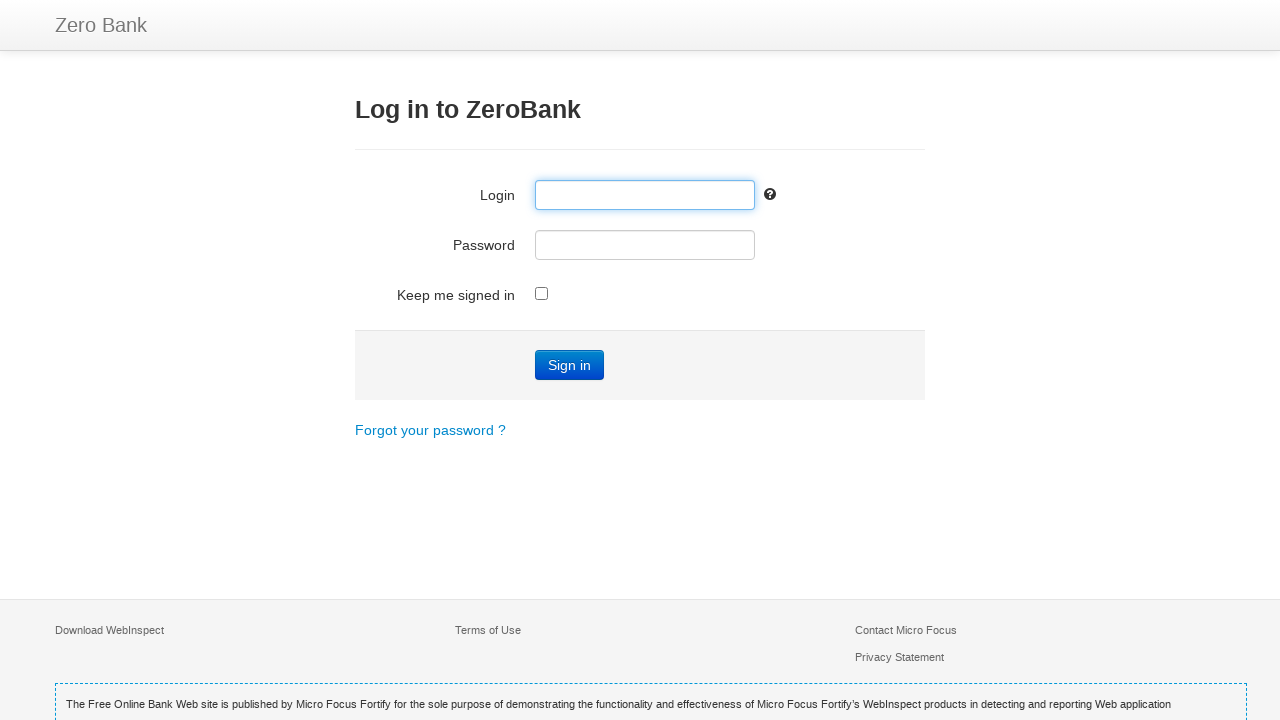

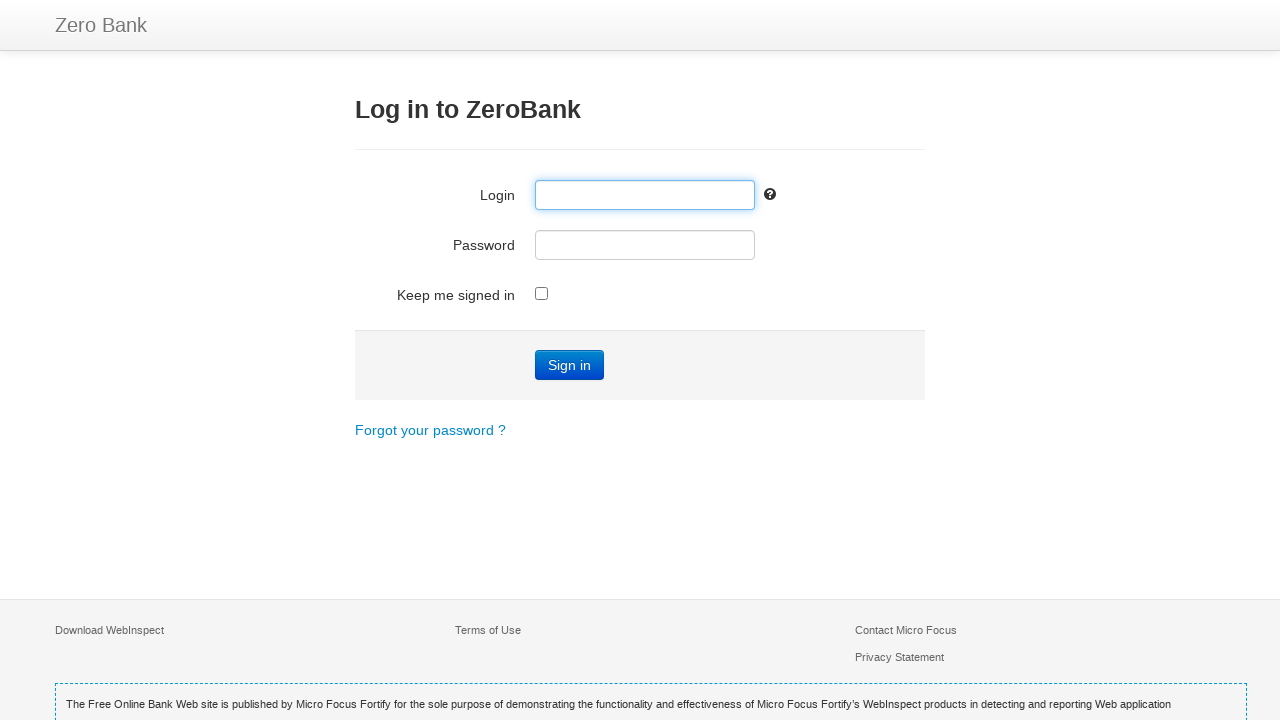